Navigates to a Blazor application and clicks on the File menu item

Starting URL: https://www.skillmanmedia.com/adrianblazor/

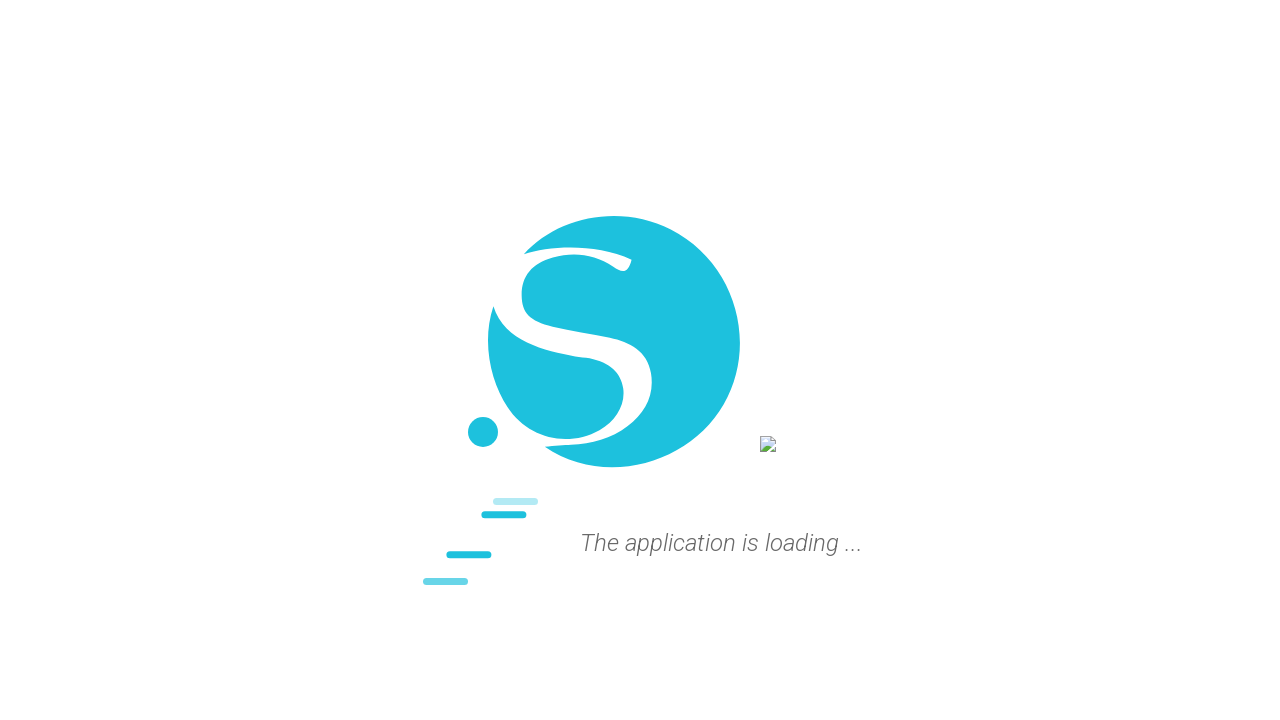

Waited for Blazor application to load (20 seconds)
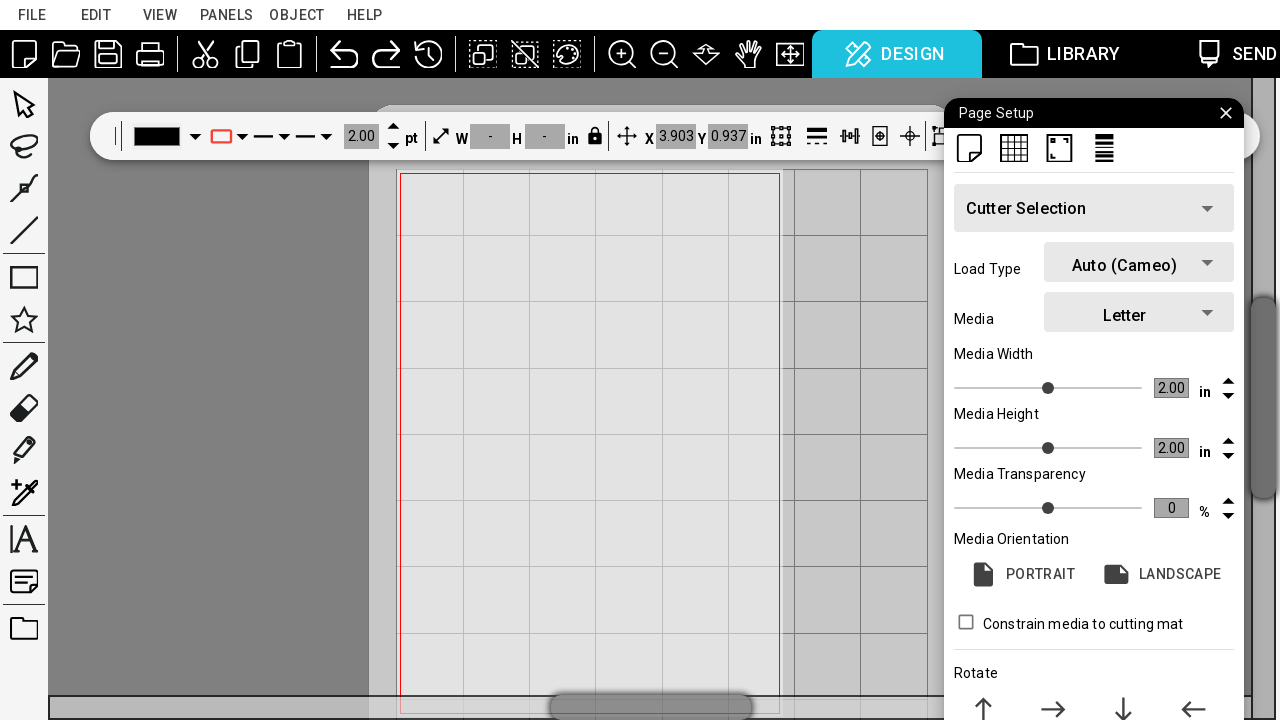

Clicked on File menu item at (32, 15) on text='File'
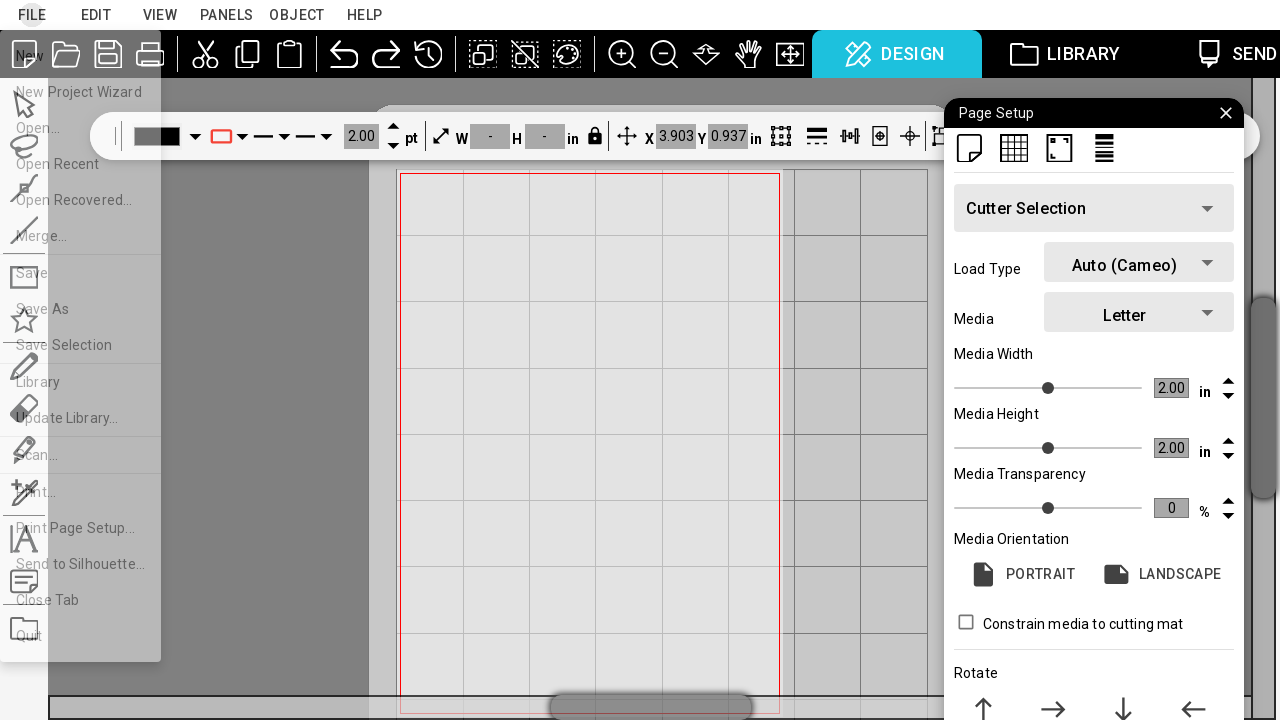

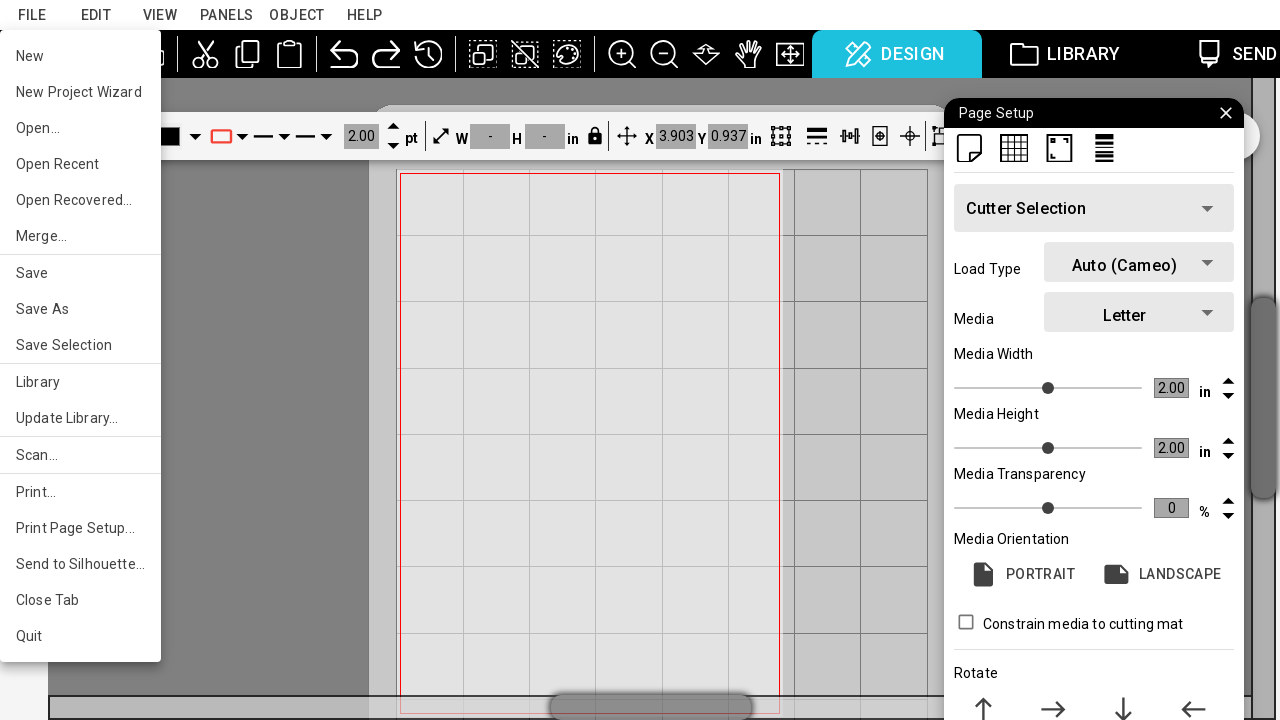